Tests radio button functionality by clicking on different radio button options and verifying the selection is displayed

Starting URL: https://demoqa.com/radio-button

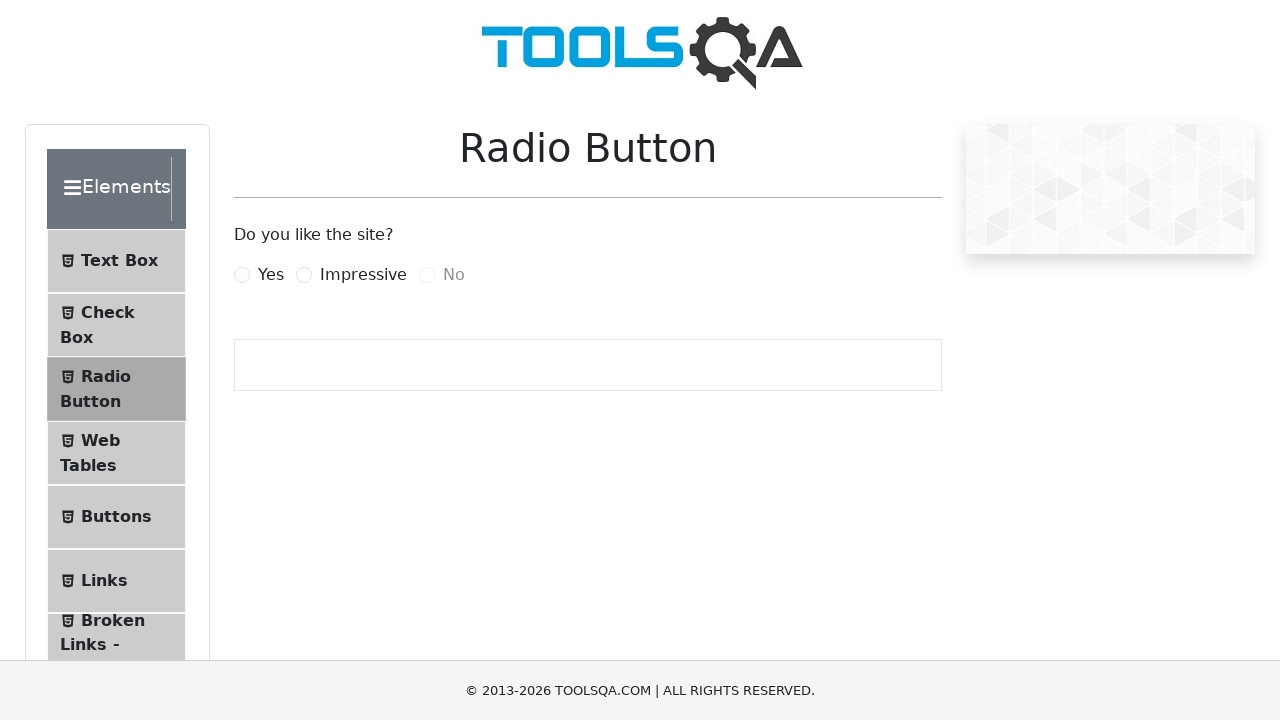

Clicked 'Yes' radio button at (271, 275) on label[for='yesRadio']
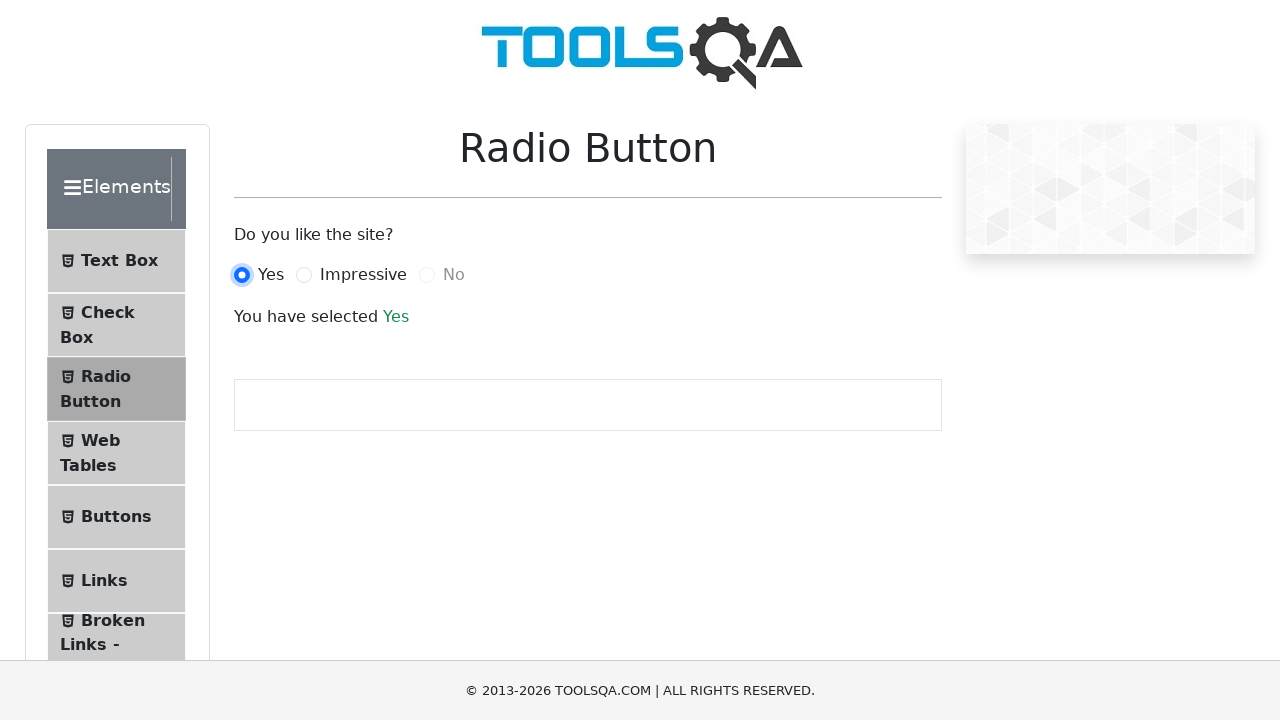

Confirmation text appeared after selecting 'Yes'
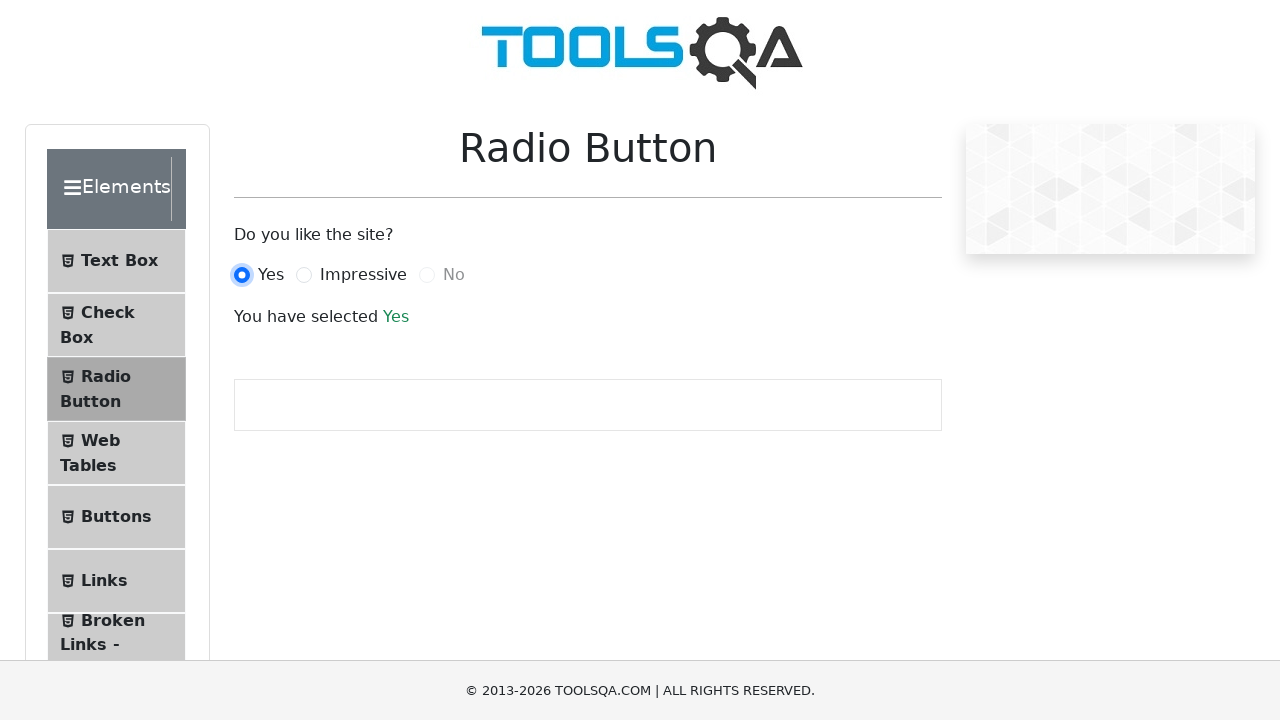

Clicked 'Impressive' radio button at (363, 275) on label[for='impressiveRadio']
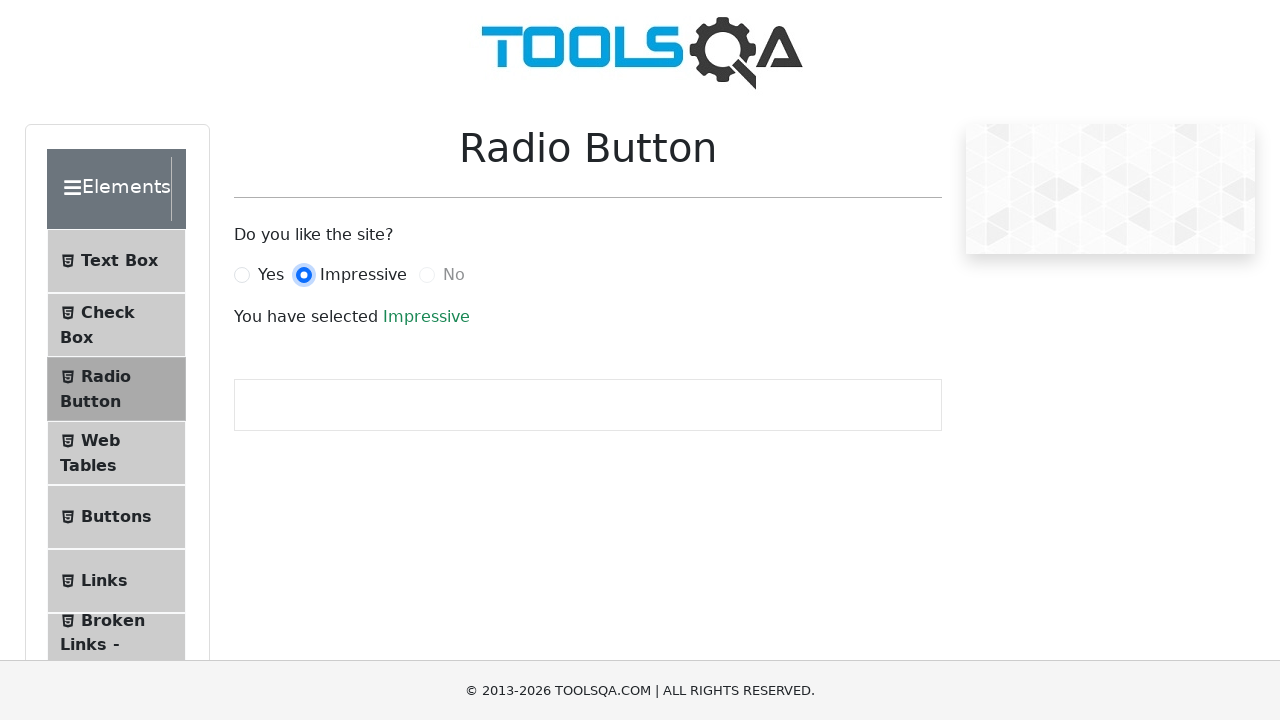

Confirmation text updated after selecting 'Impressive'
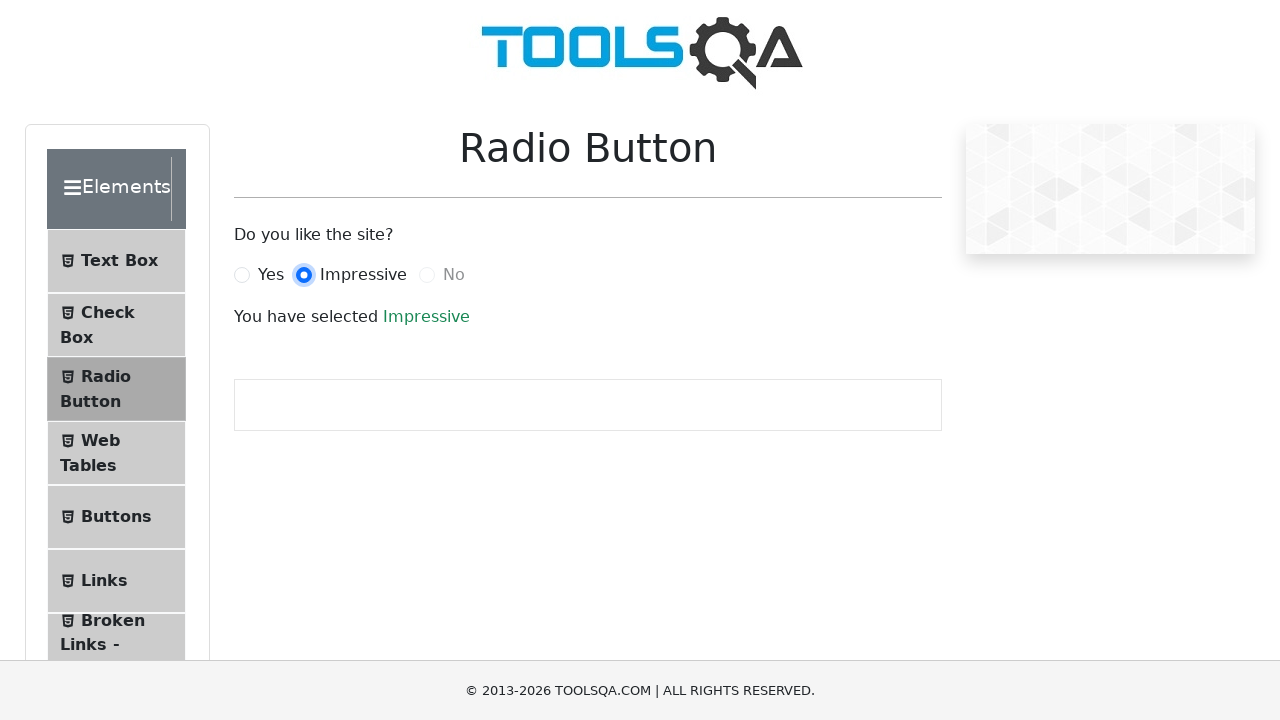

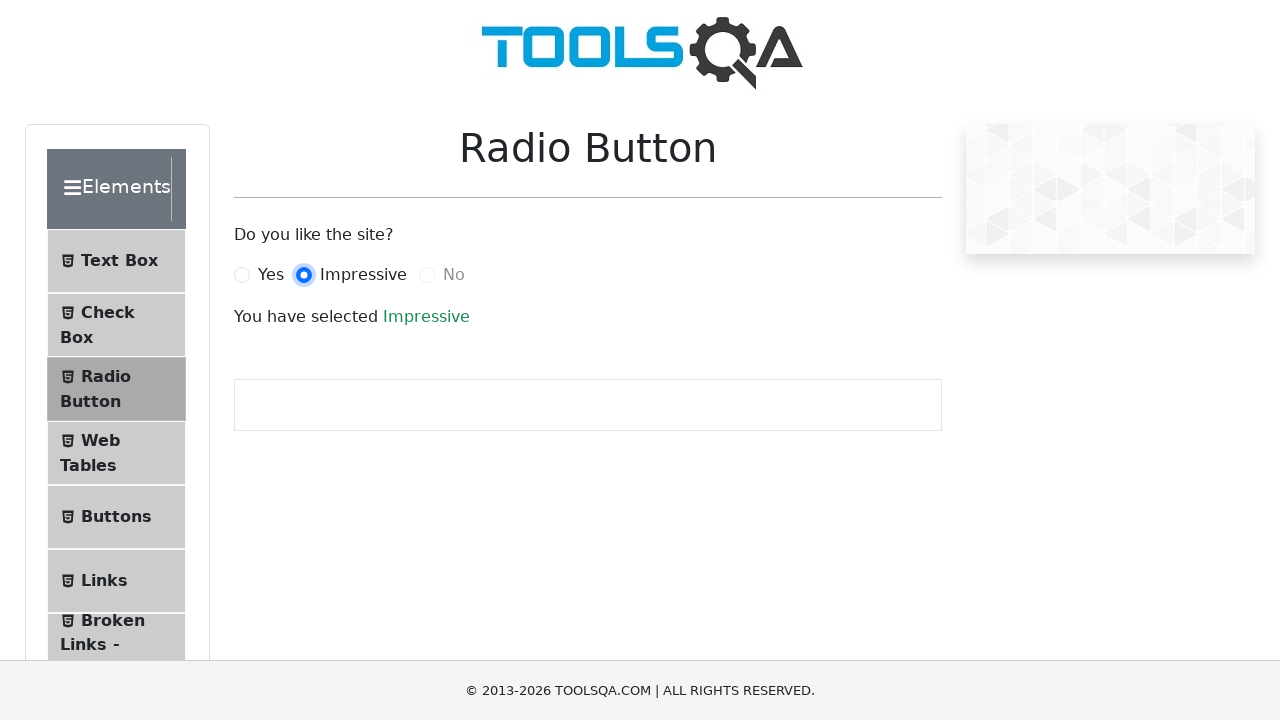